Demonstrates various scrolling techniques on a calculator website including scrolling by pixels, scrolling to a specific element, and scrolling to the bottom of the page

Starting URL: https://www.calculator.net/

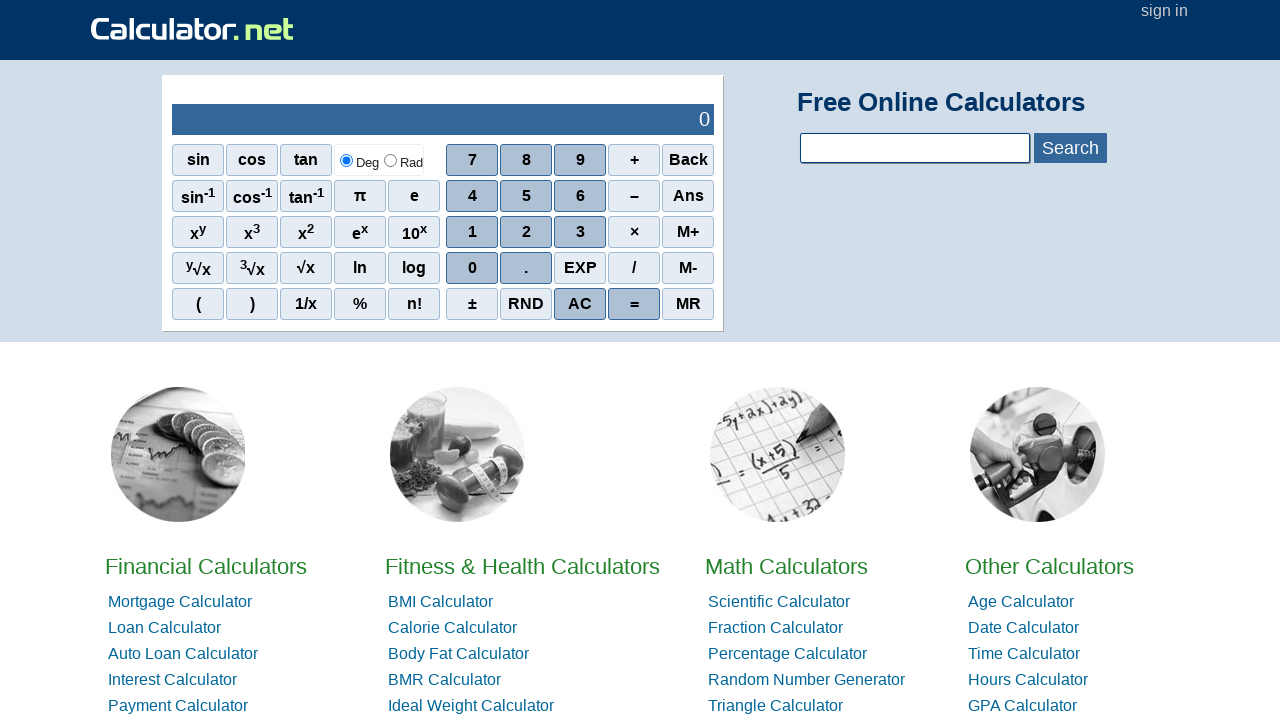

Scrolled down the page by 1000 pixels
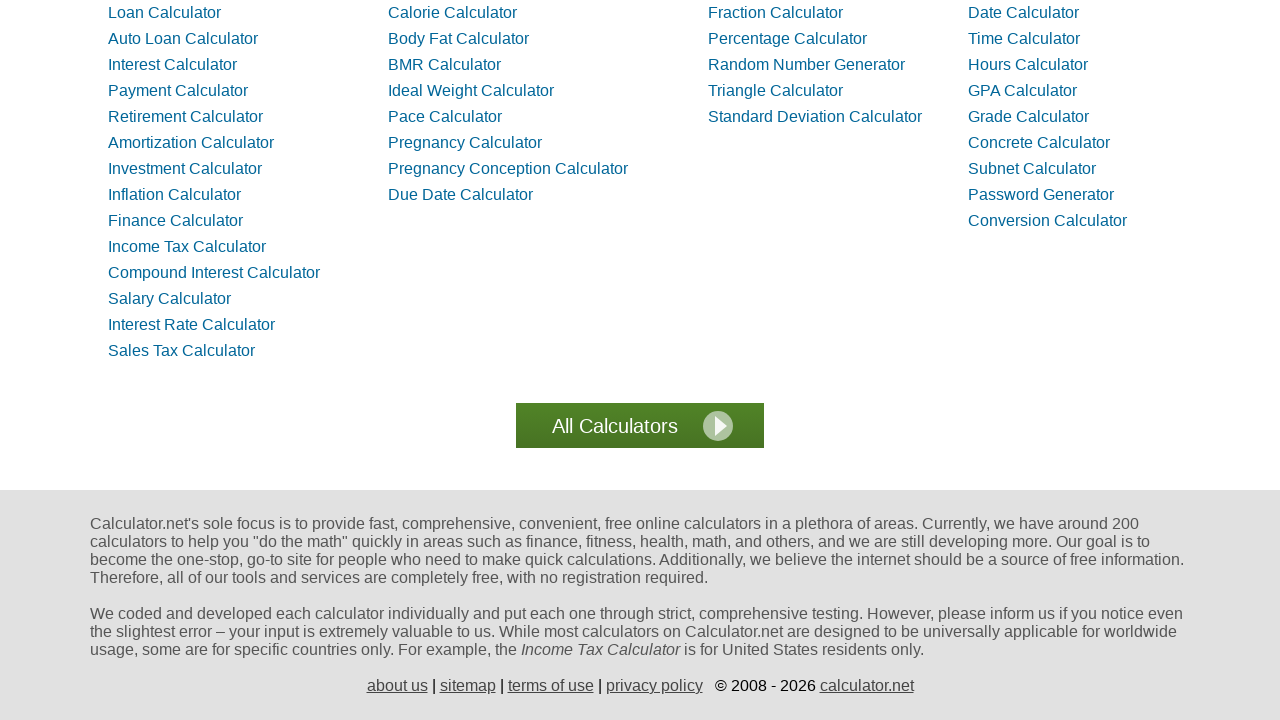

Waited 1000ms for scroll animation to complete
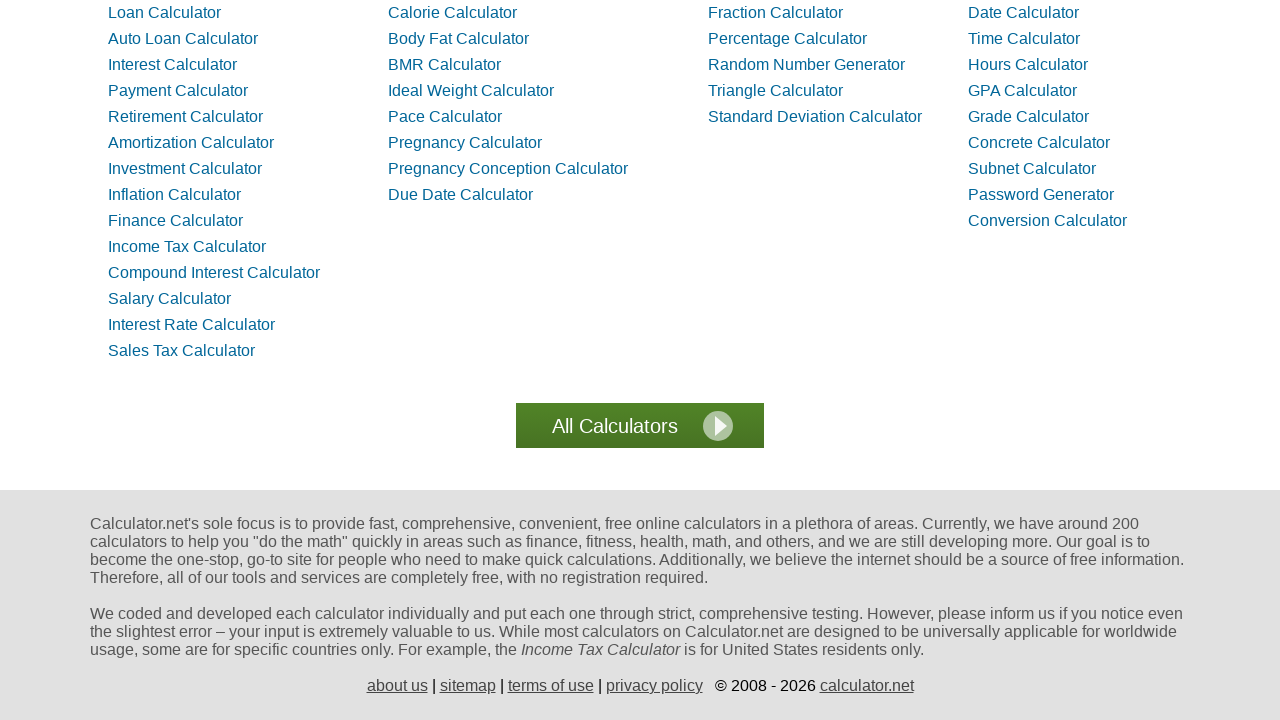

Located BMI Calculator link element
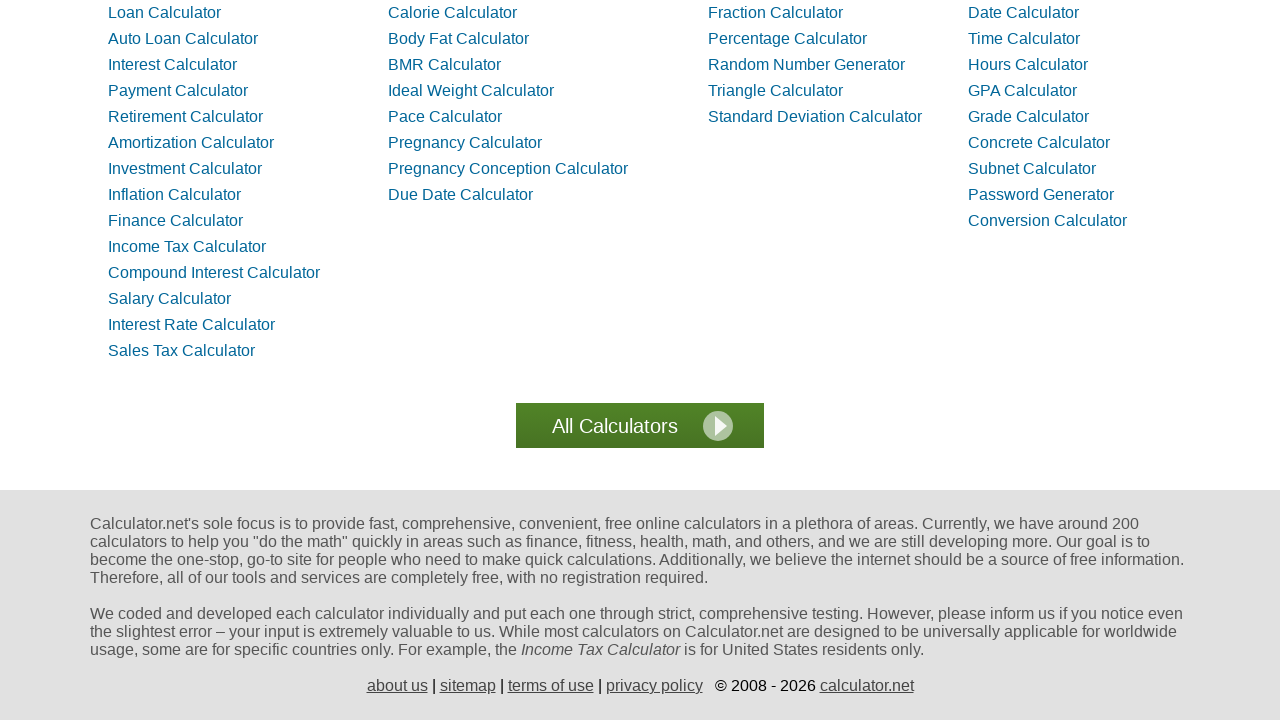

Scrolled to BMI Calculator link element into view
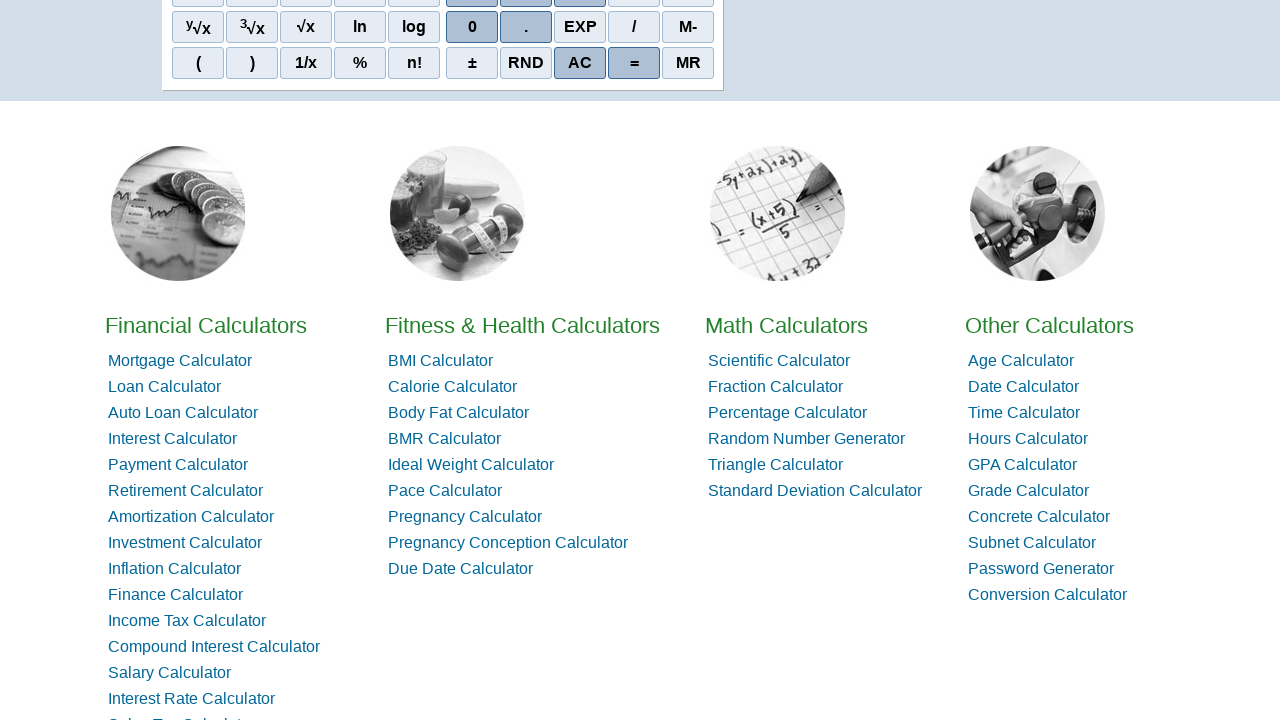

Waited 1000ms for scroll animation to complete
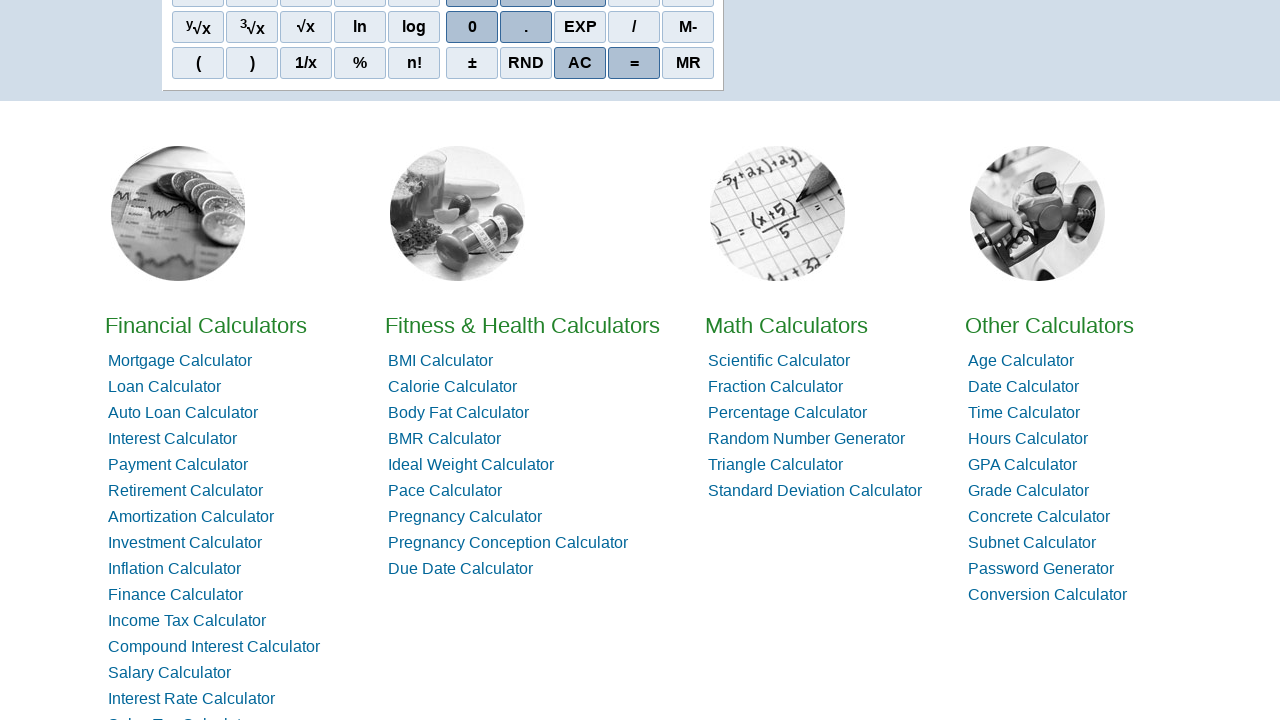

Scrolled to the bottom of the page
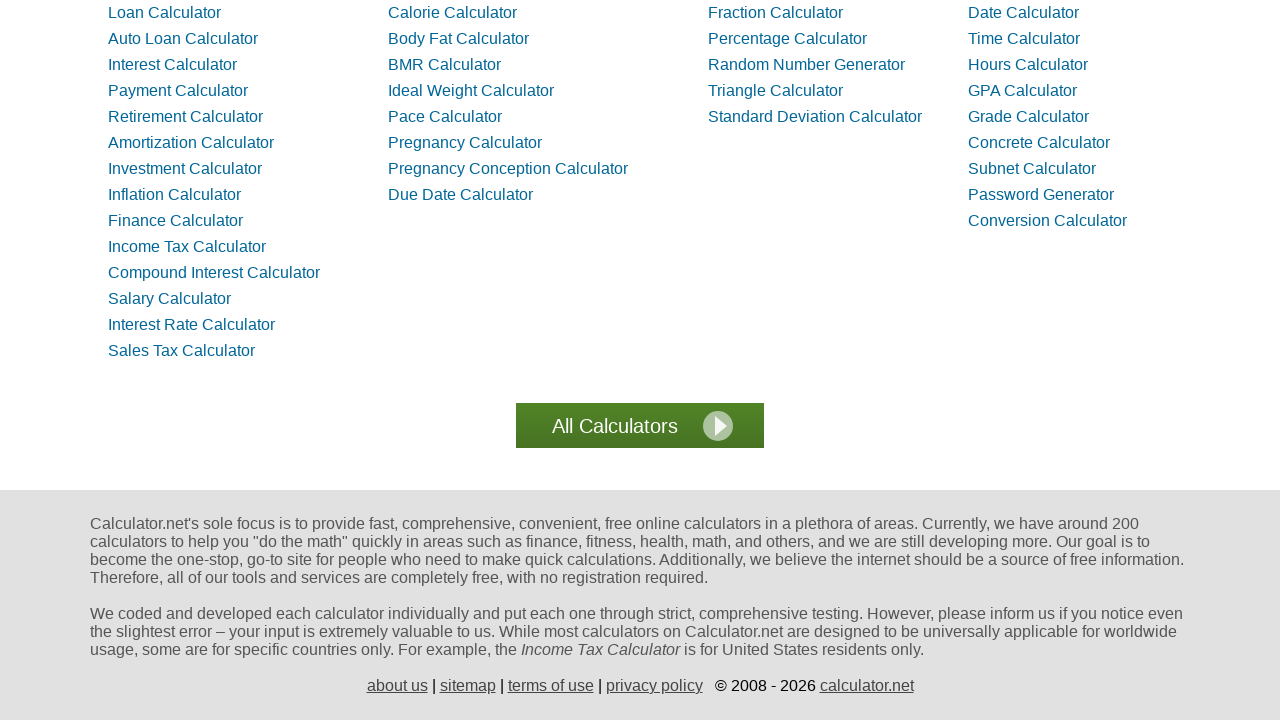

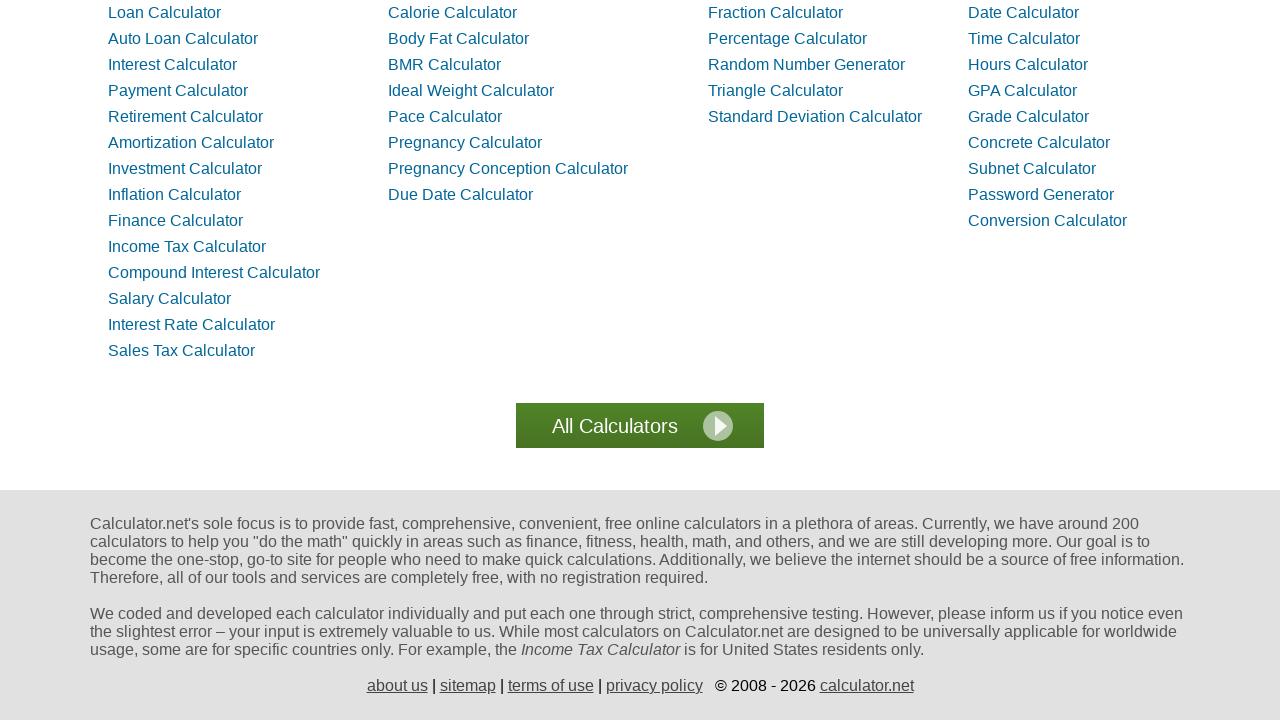